Tests a registration form by filling all input fields with text and submitting, then verifies the success message is displayed.

Starting URL: http://suninjuly.github.io/registration2.html

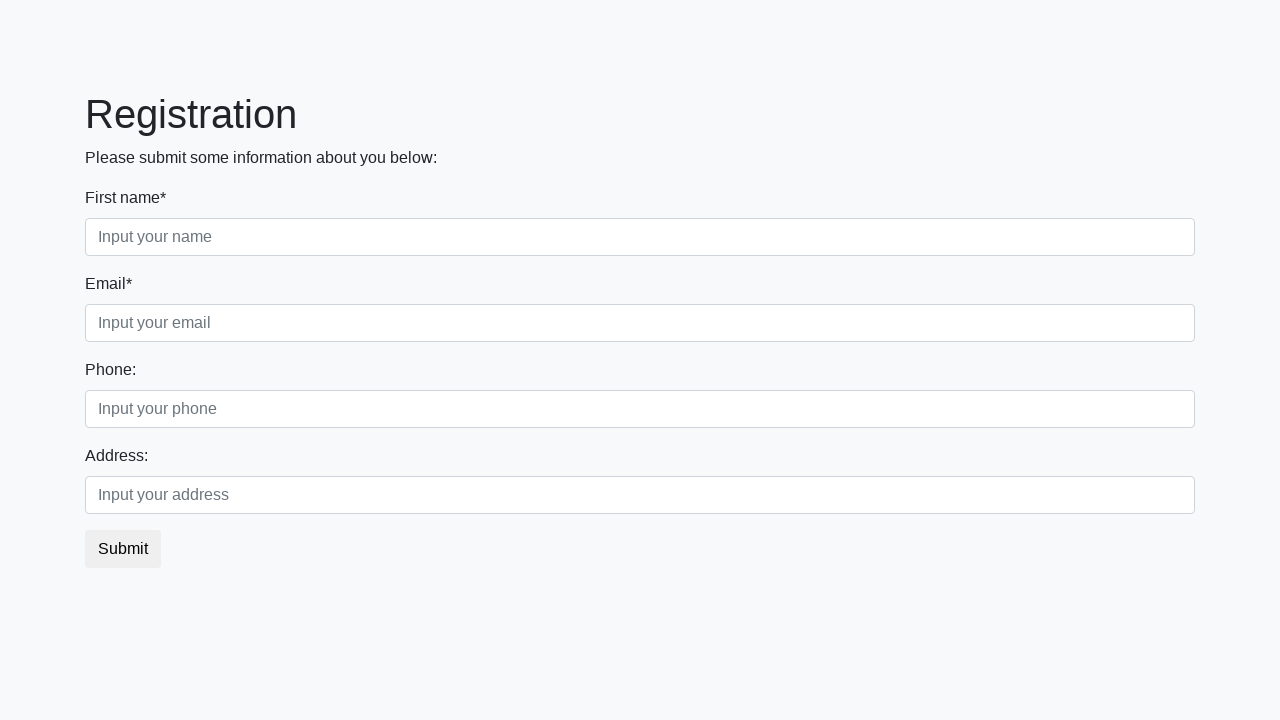

Filled input field with 'Привет, мир' on input >> nth=0
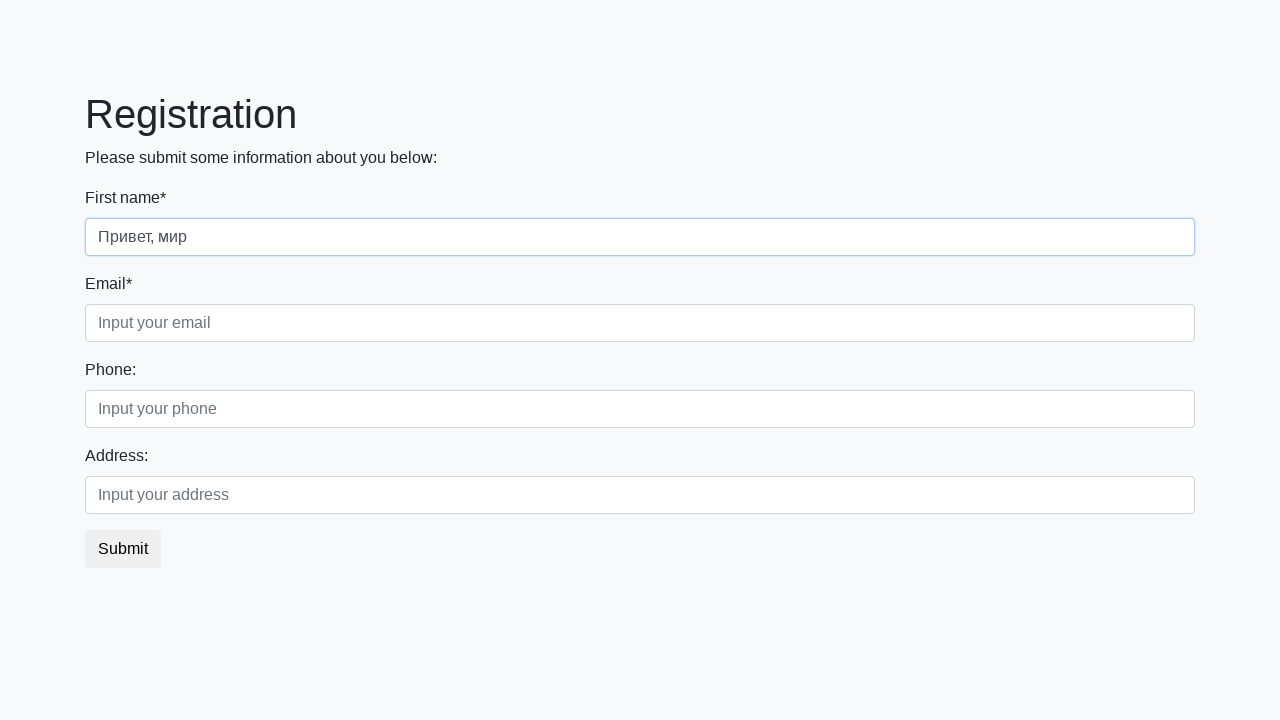

Filled input field with 'Привет, мир' on input >> nth=1
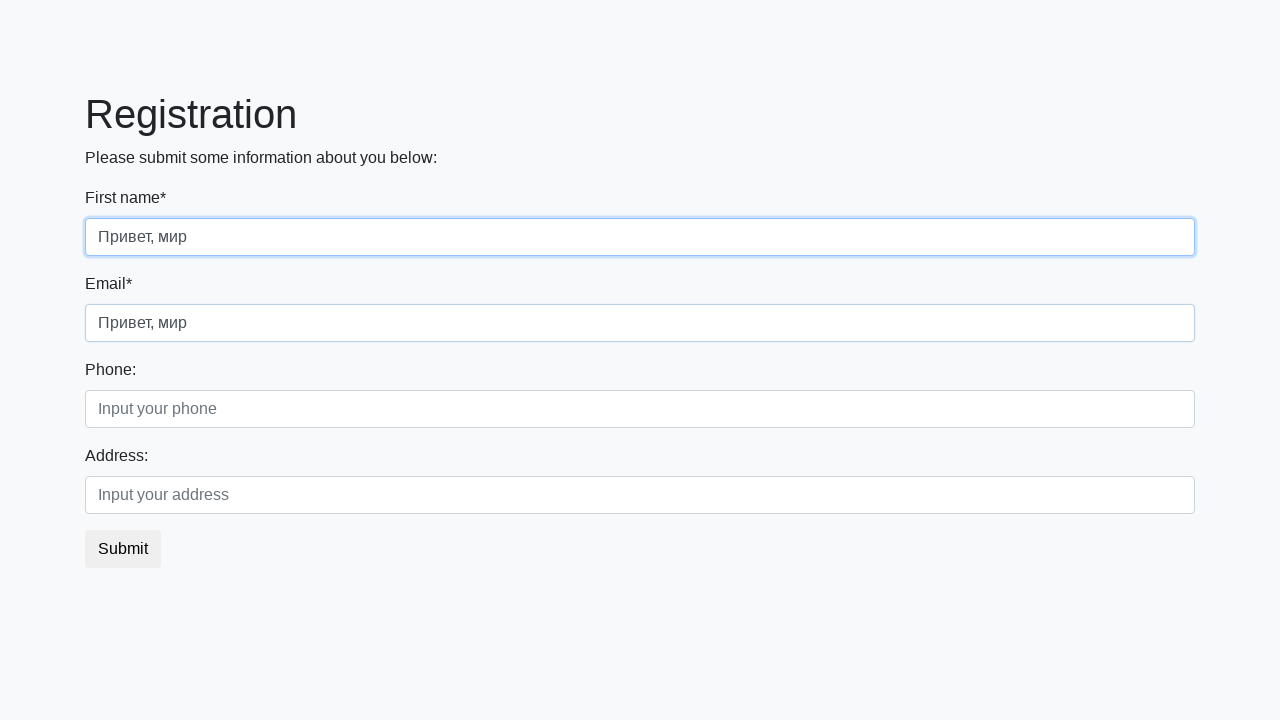

Filled input field with 'Привет, мир' on input >> nth=2
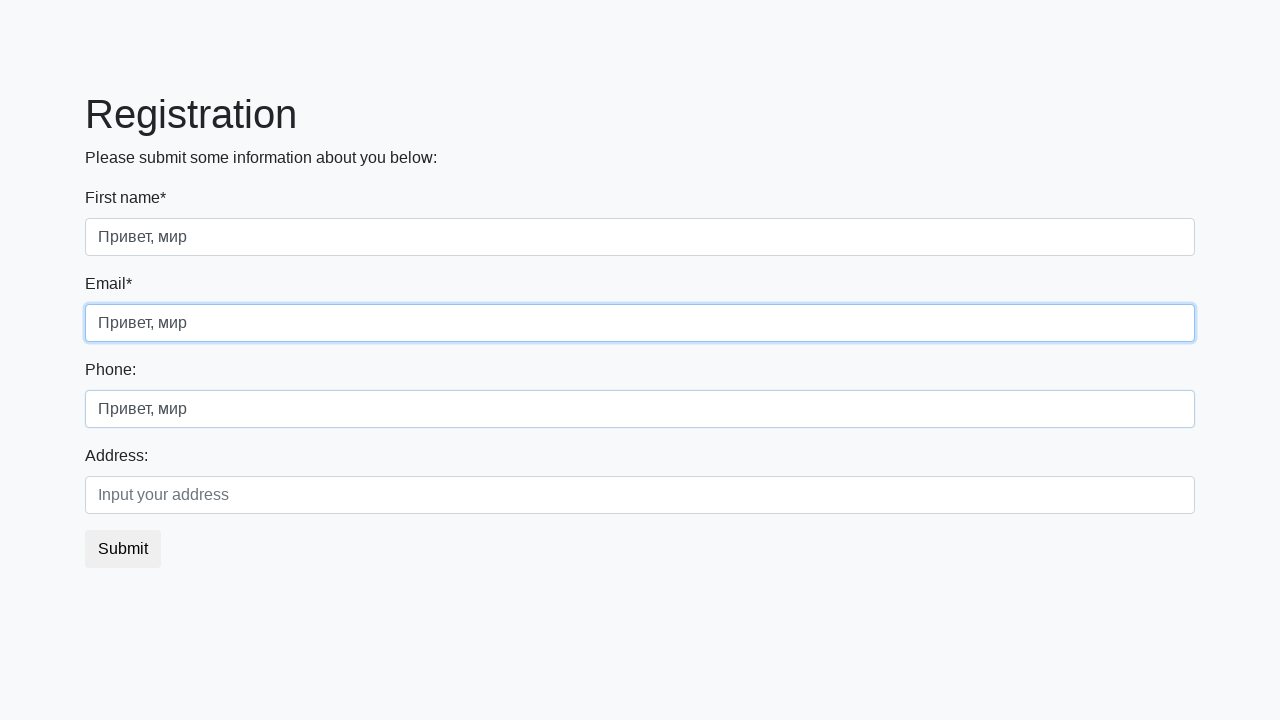

Filled input field with 'Привет, мир' on input >> nth=3
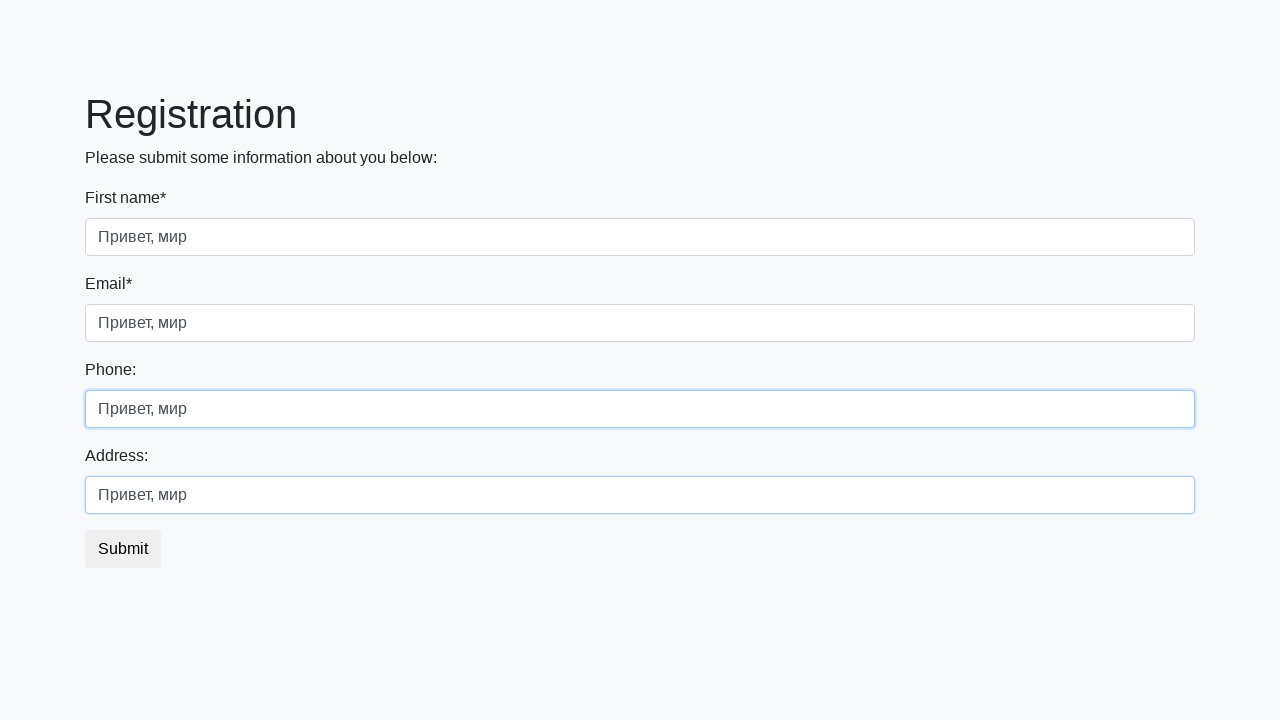

Clicked submit button to register at (123, 549) on button.btn
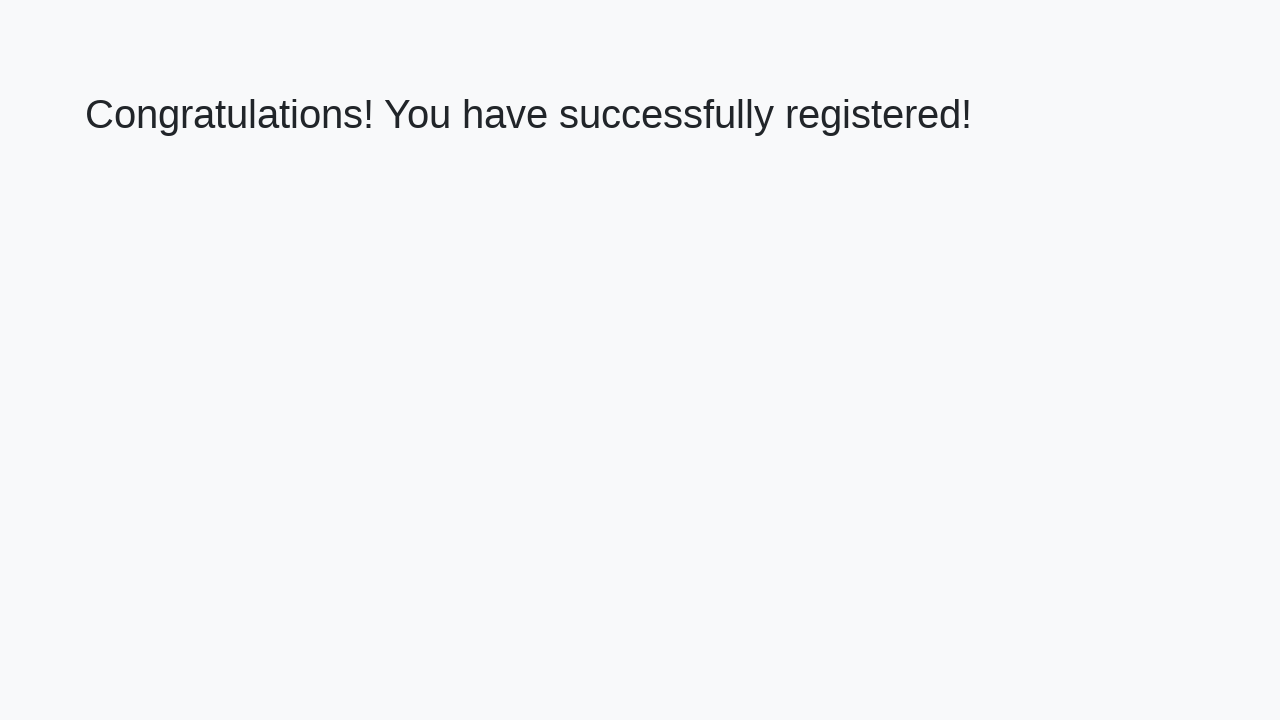

Success message heading loaded
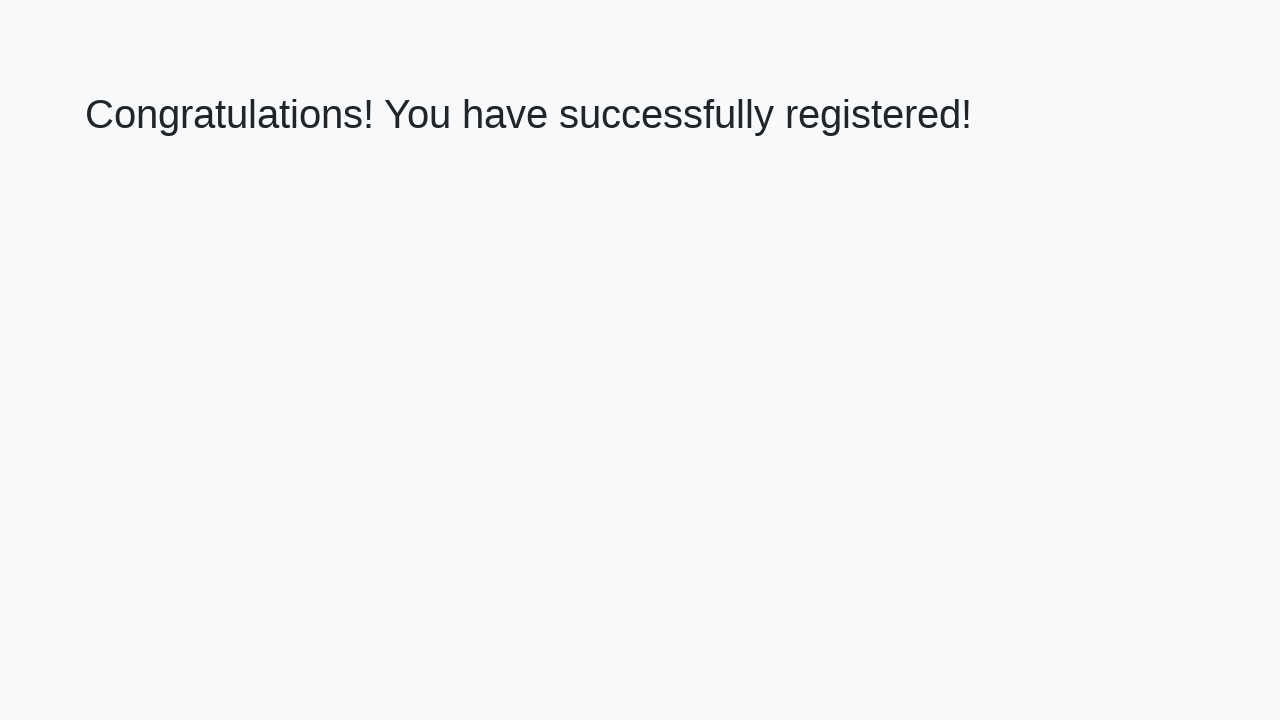

Retrieved success message text
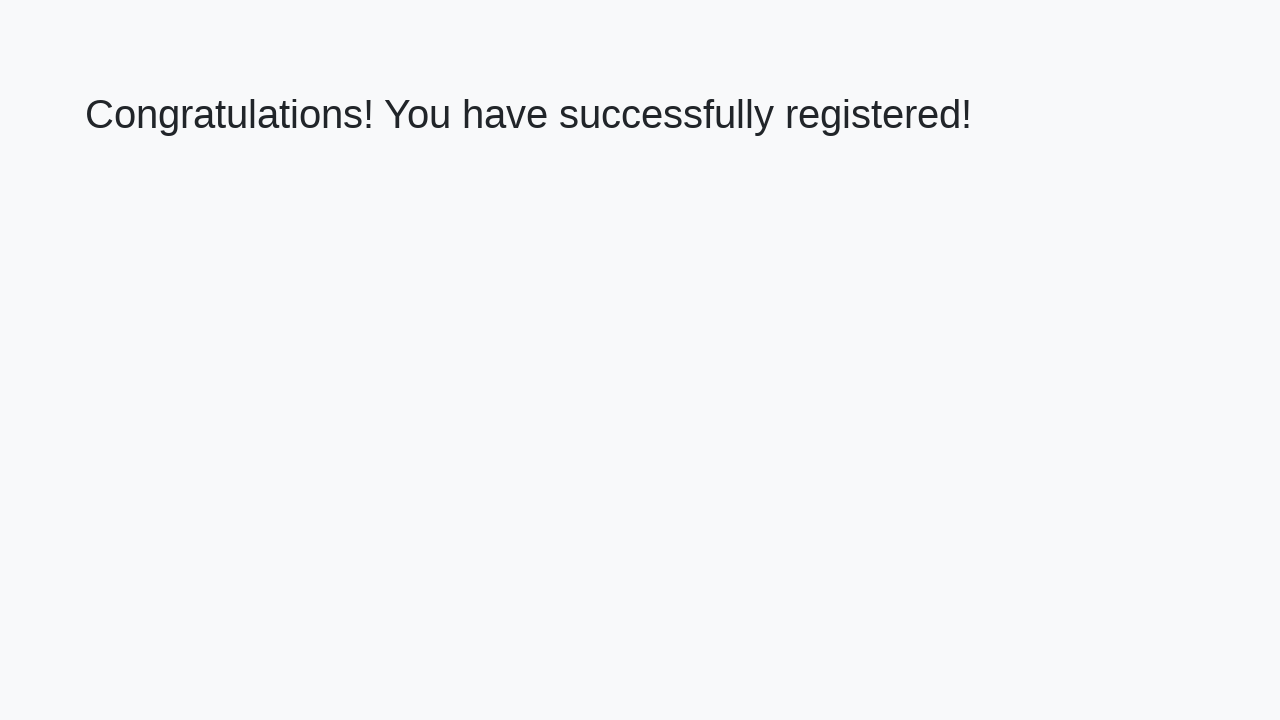

Verified success message matches expected text
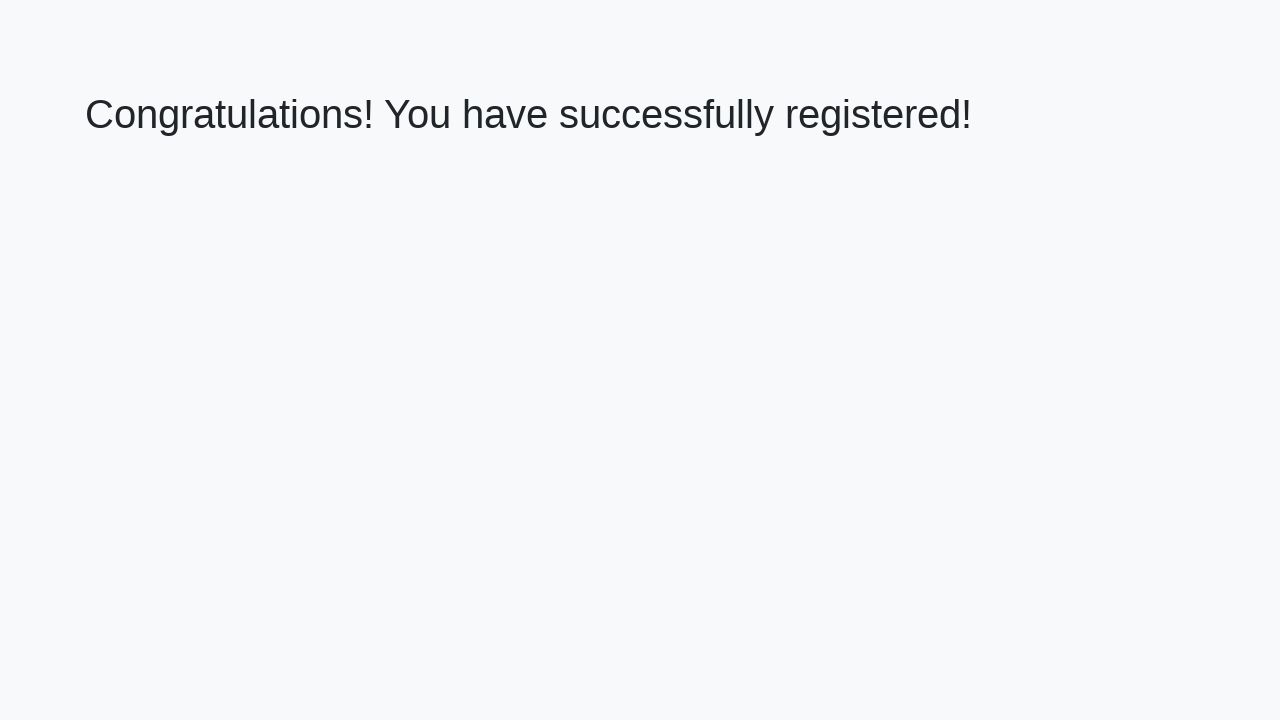

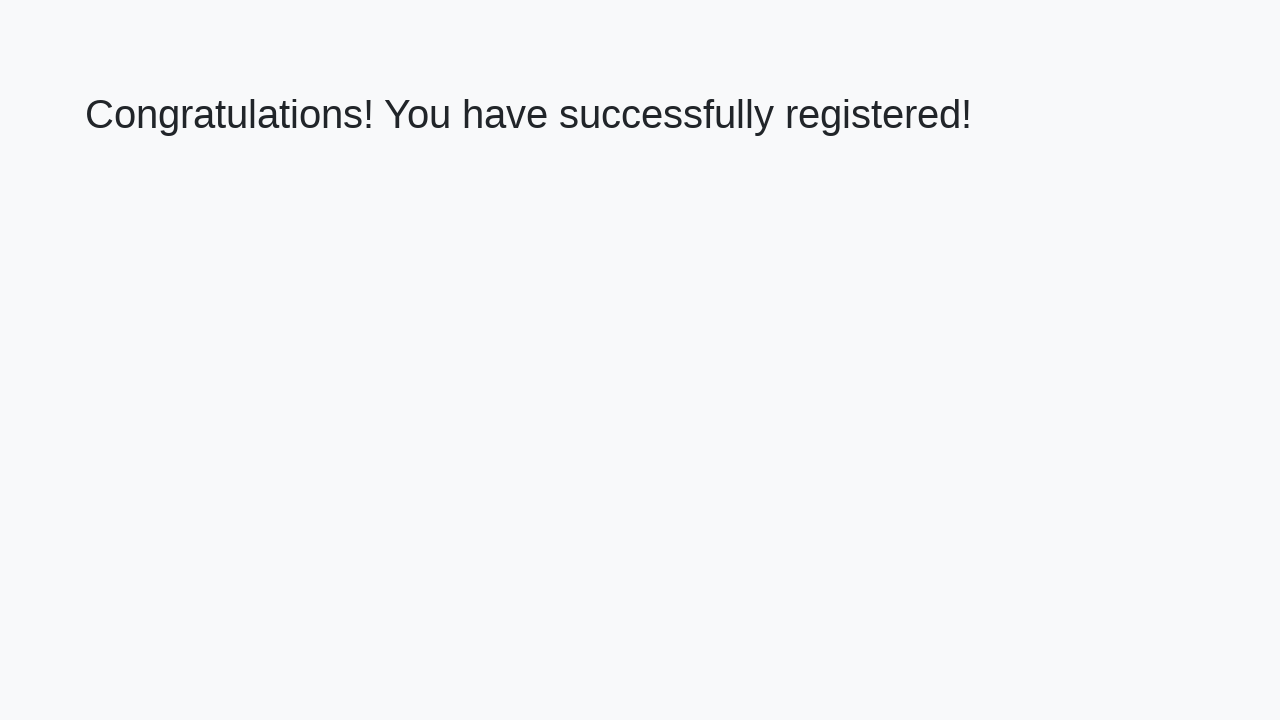